Tests a fraction calculator by entering two fractions (-3/4 and +1/2), clicking calculate, and verifying the result is -1/4

Starting URL: https://calculator888.ru/kalkulator-drobey

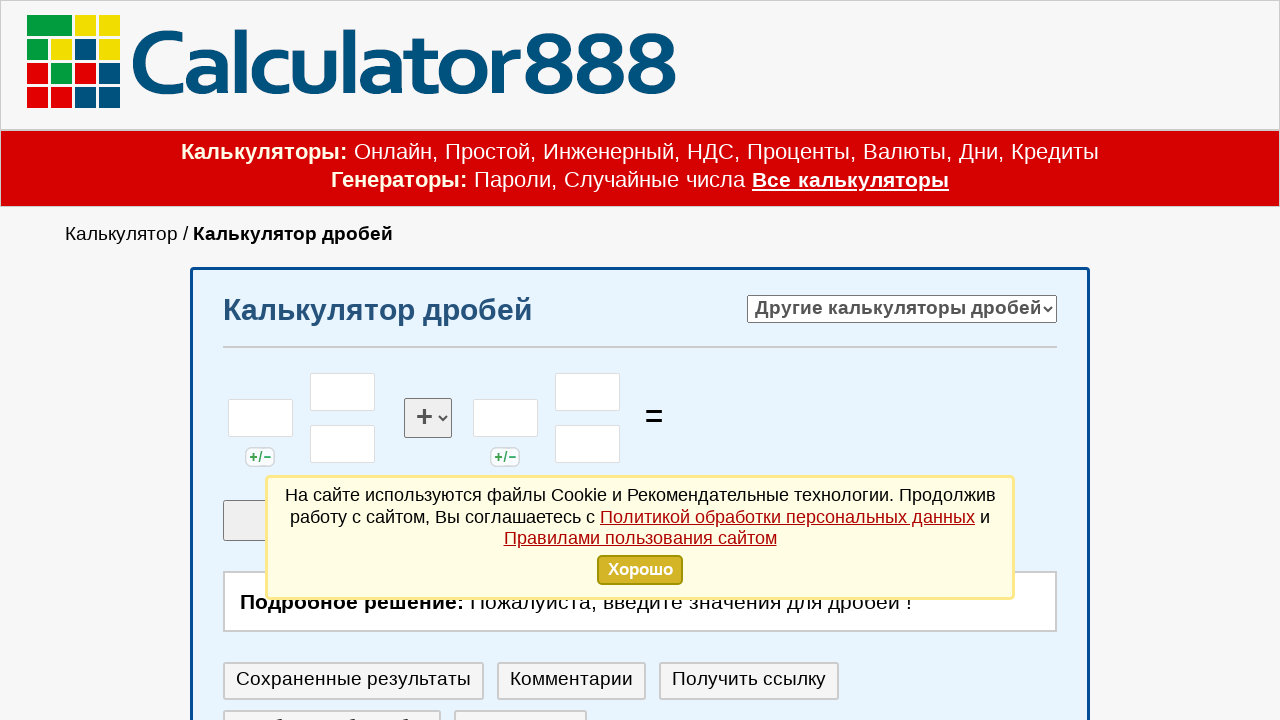

Navigated to fraction calculator at https://calculator888.ru/kalkulator-drobey
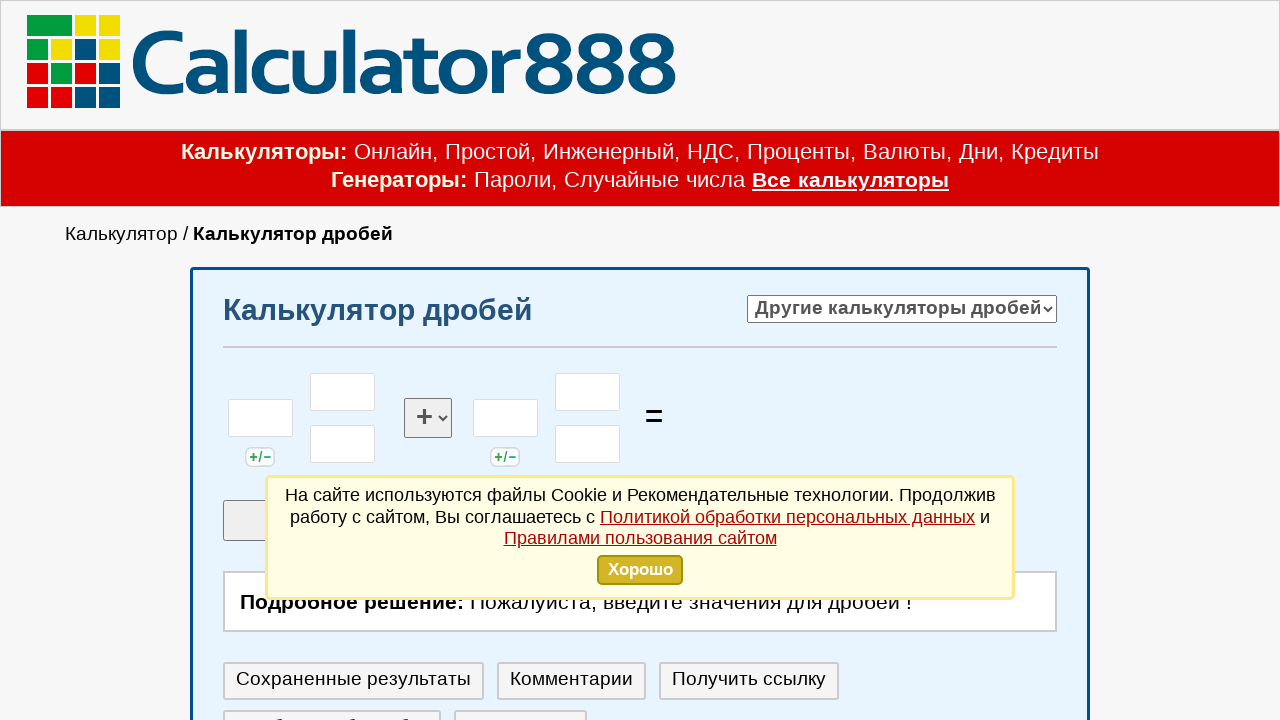

Clicked on first fraction whole number field at (260, 418) on #celoe_1
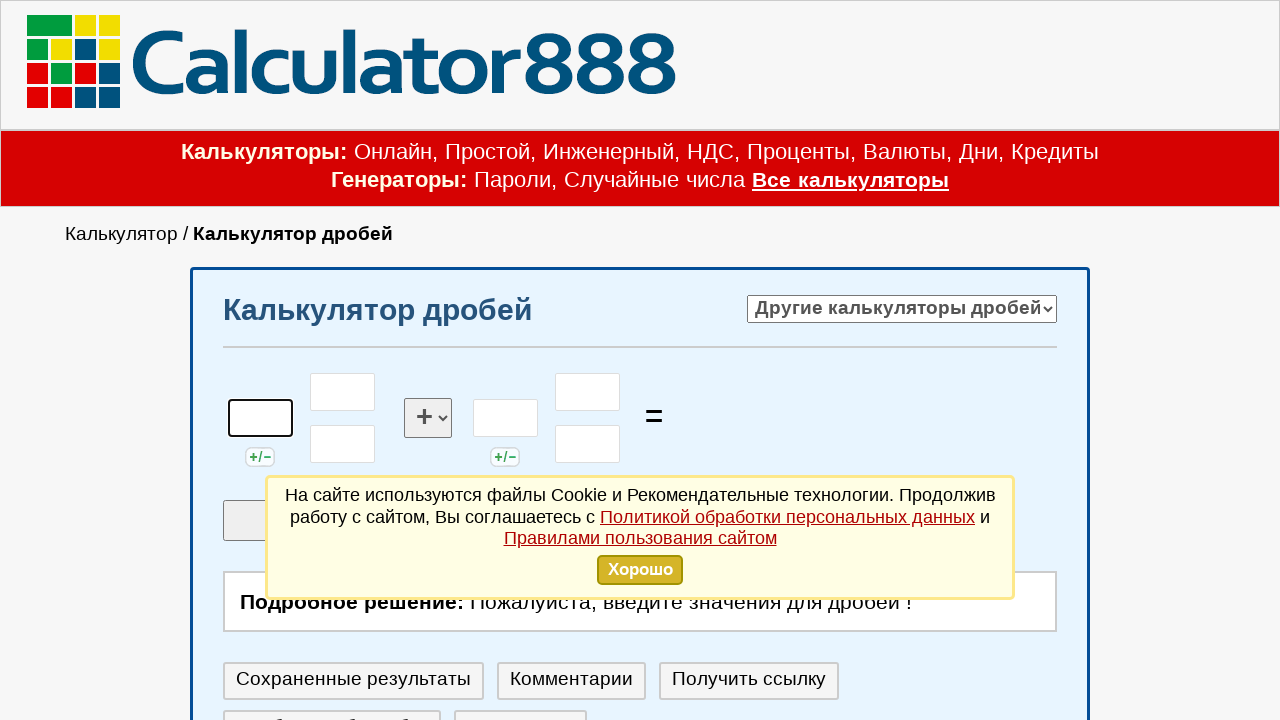

Entered negative sign for first fraction on #celoe_1
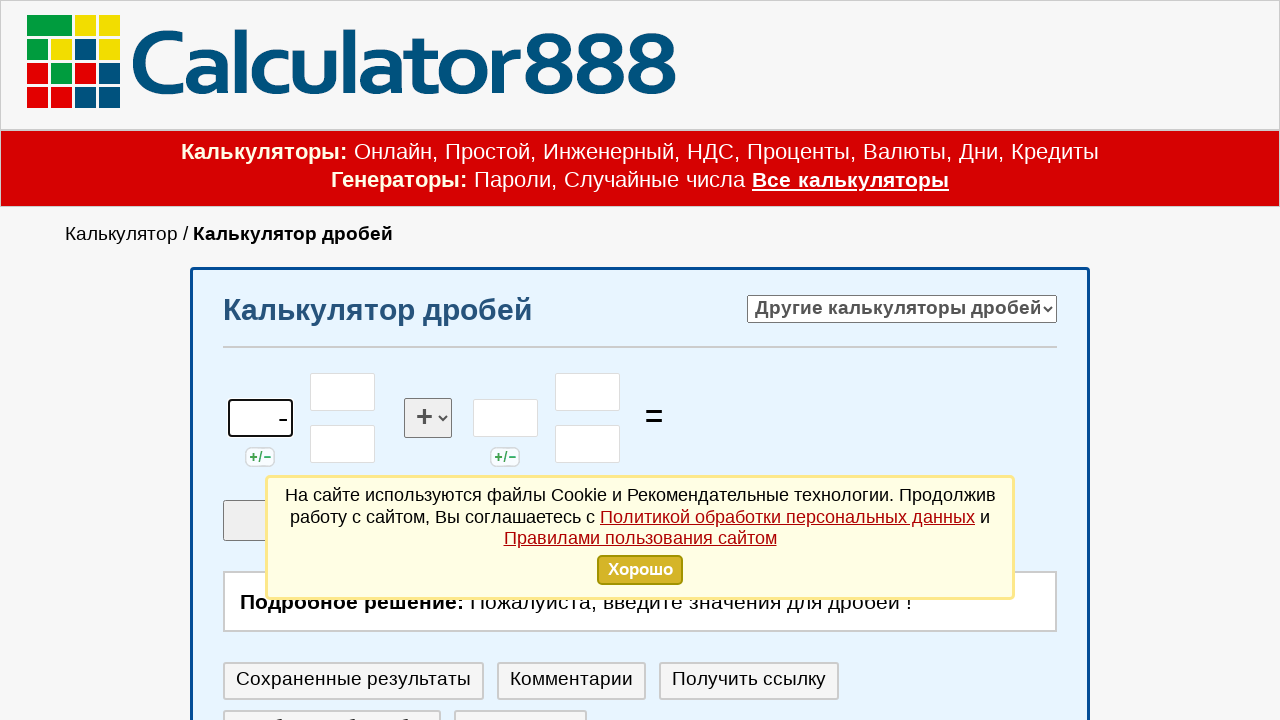

Clicked on first fraction numerator field at (343, 392) on #chslt_1
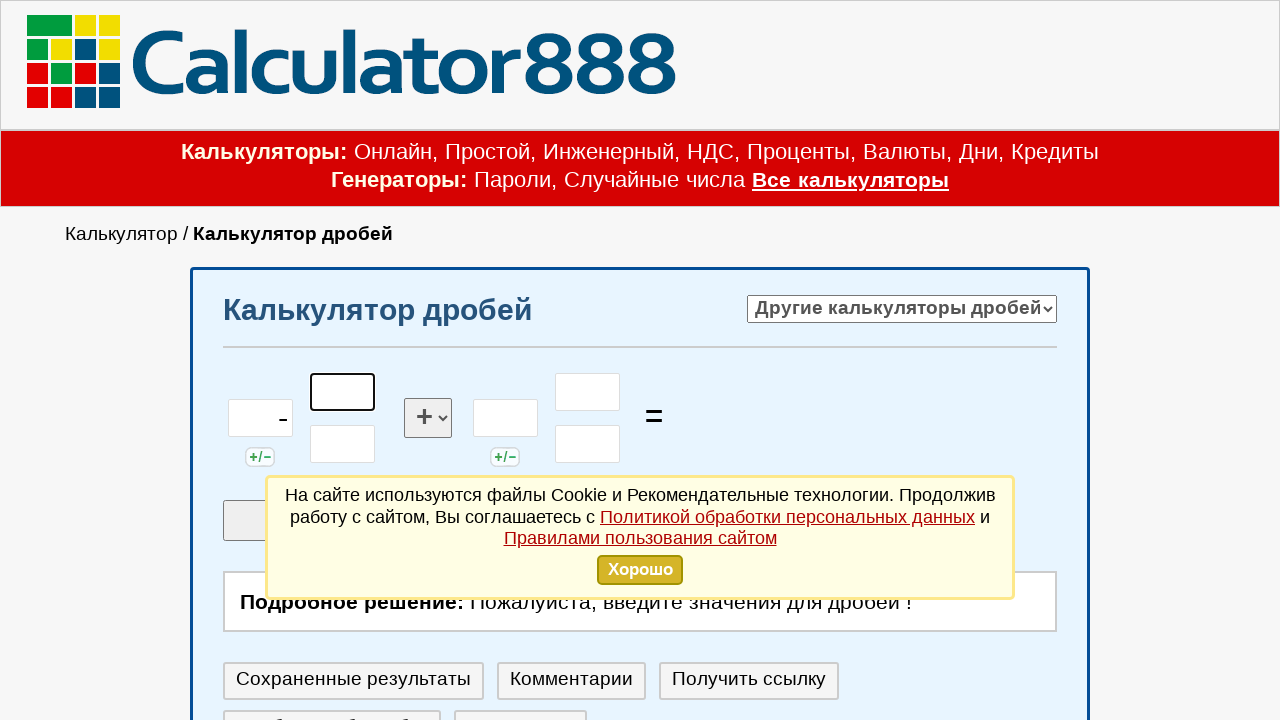

Entered numerator 3 for first fraction on #chslt_1
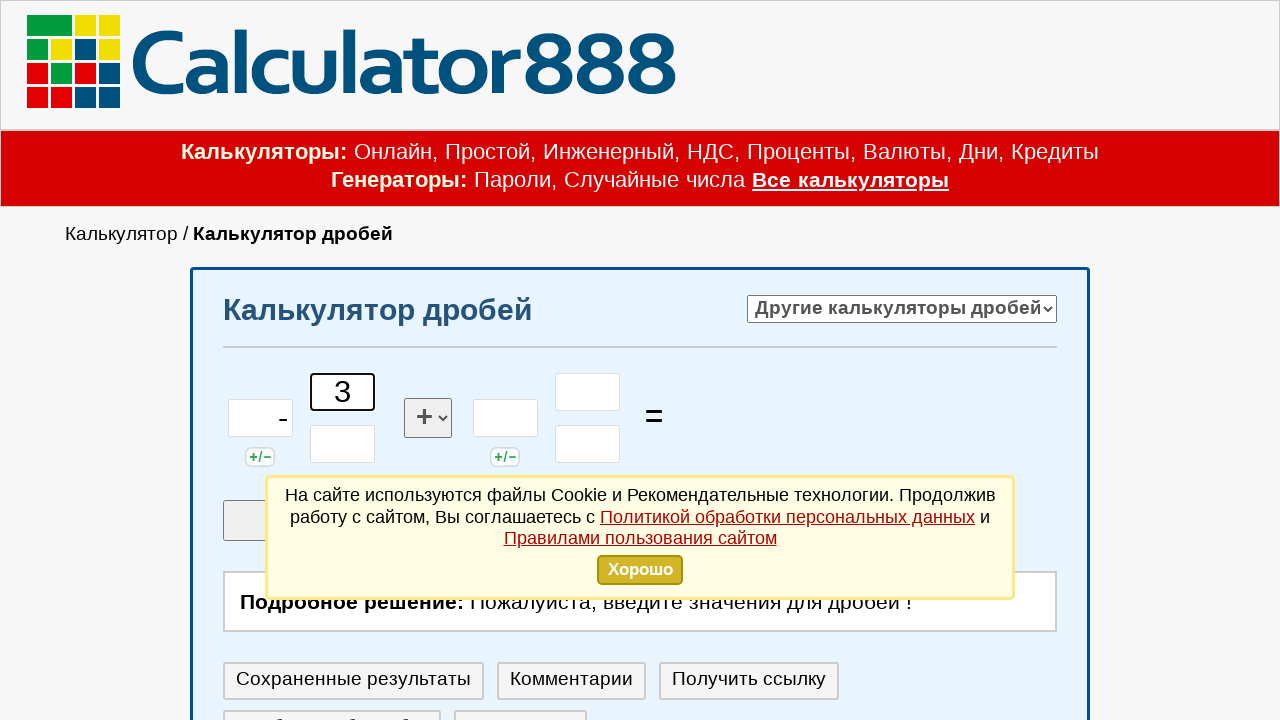

Clicked on first fraction denominator field at (343, 444) on #znamn_1
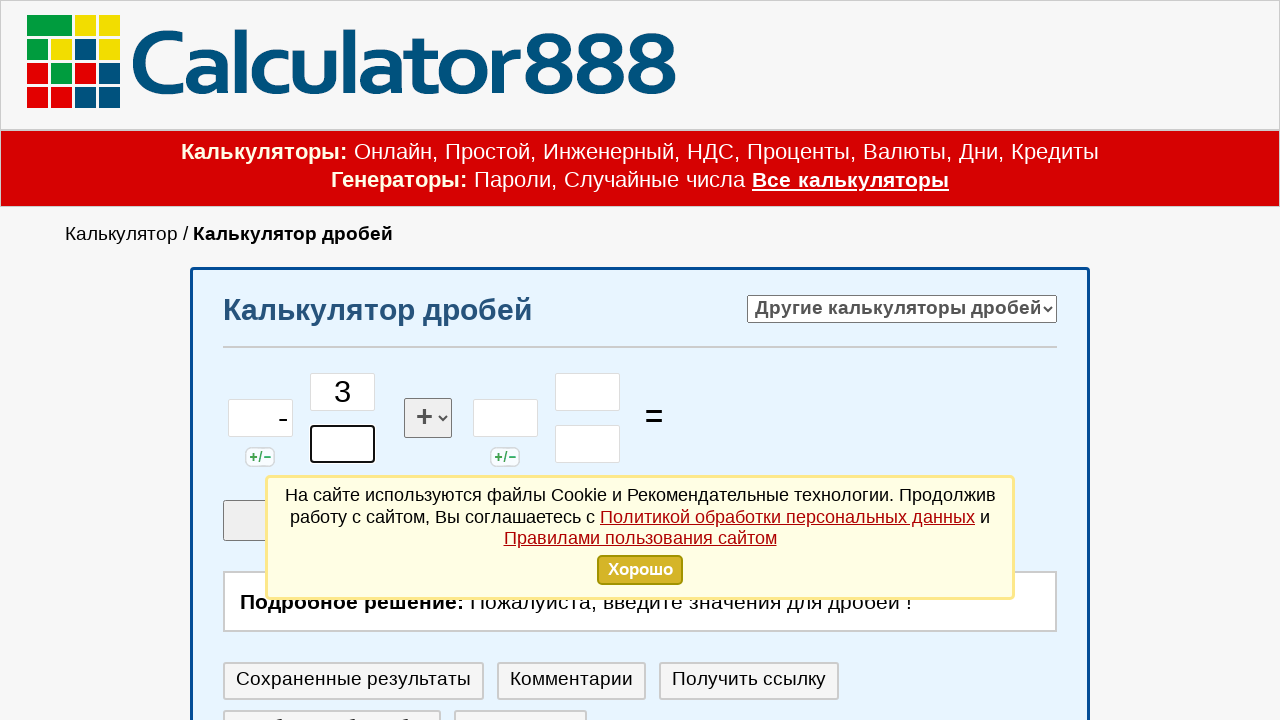

Entered denominator 4 for first fraction (-3/4) on #znamn_1
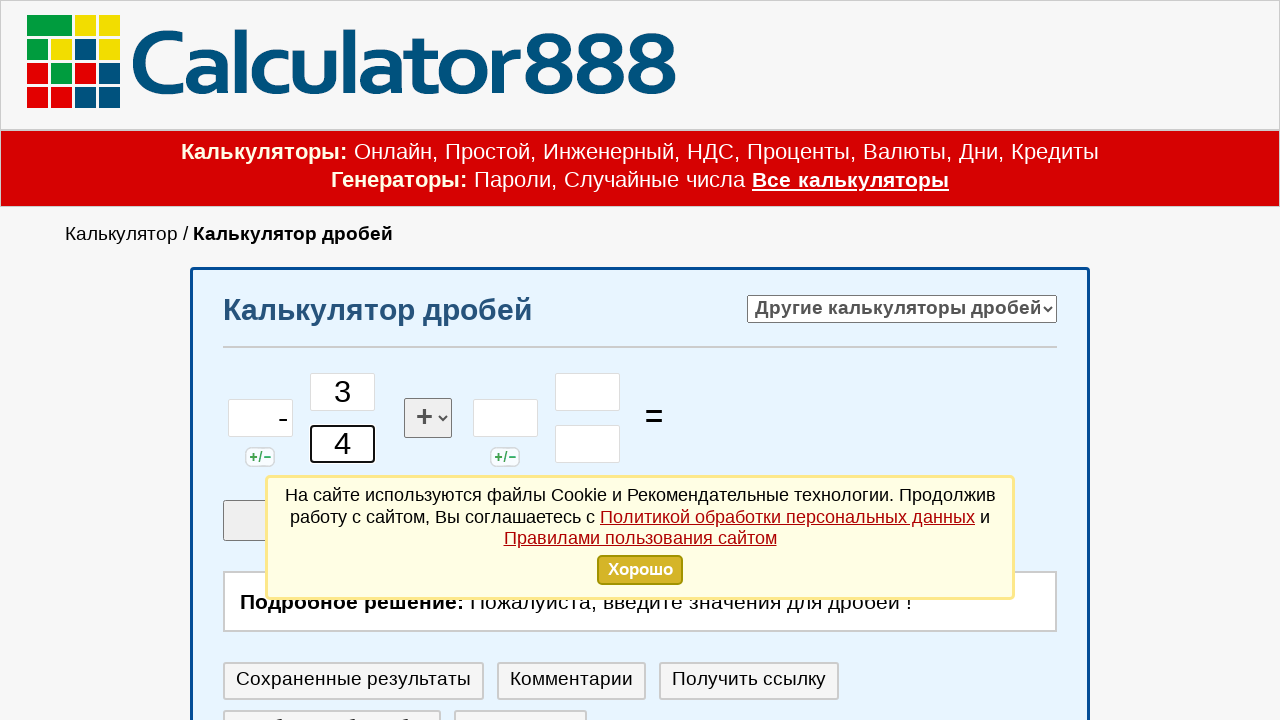

Clicked on second fraction whole number field at (505, 418) on #celoe_2
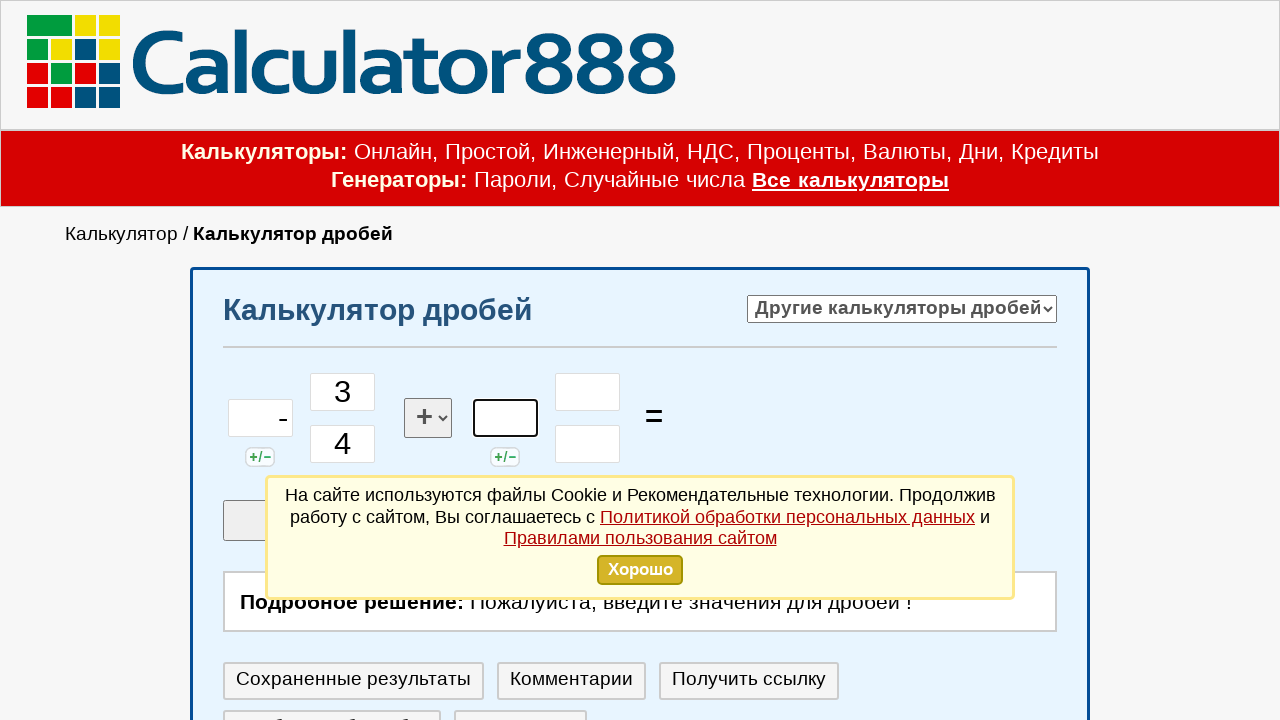

Entered positive sign for second fraction on #celoe_2
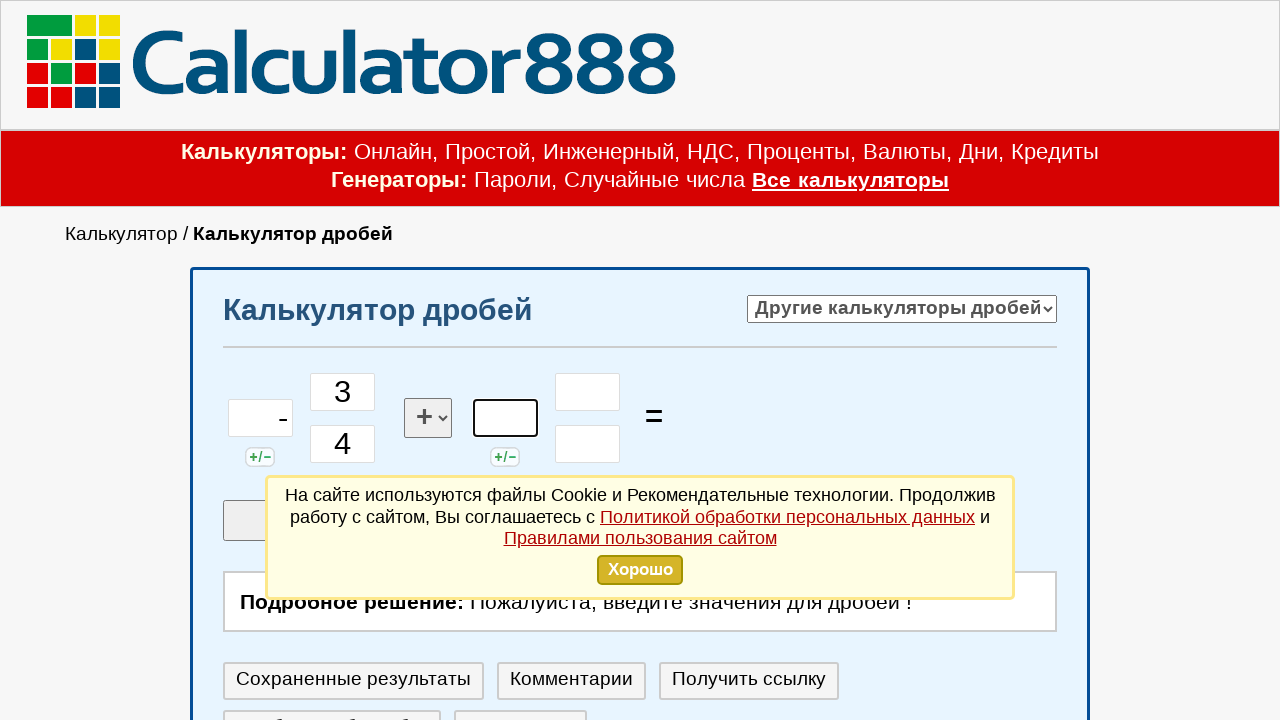

Clicked on second fraction numerator field at (588, 392) on #chslt_2
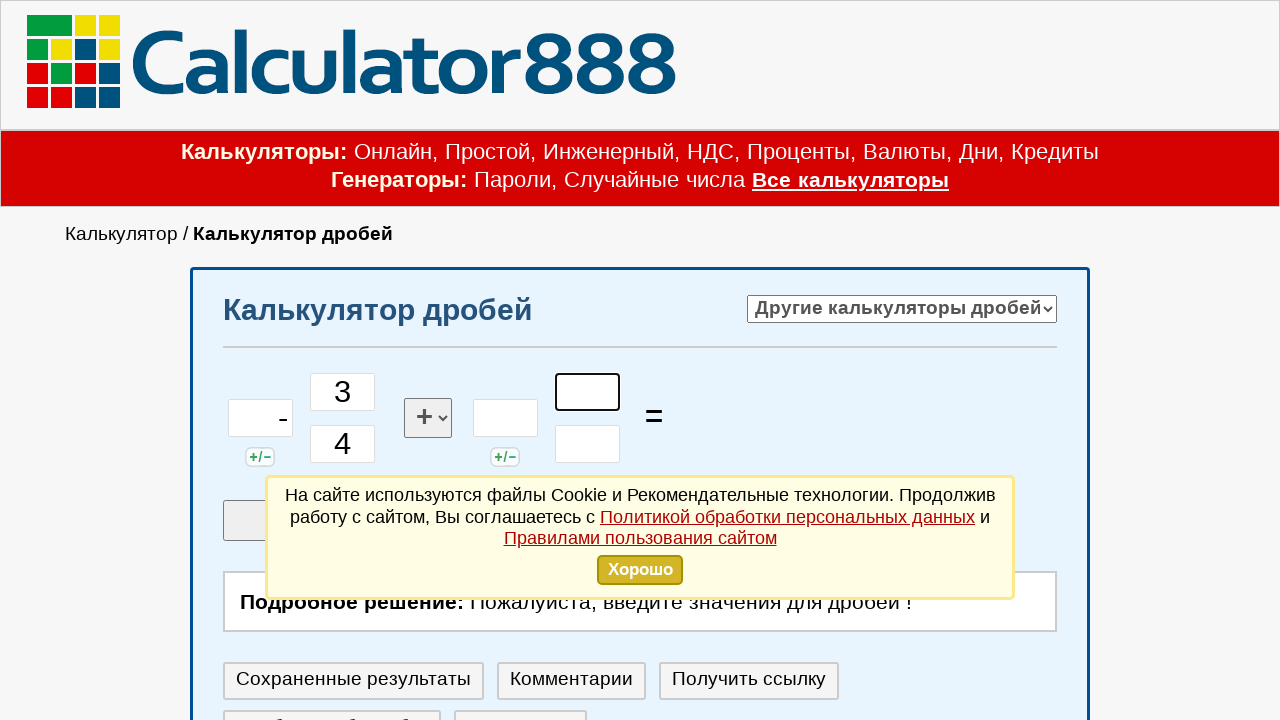

Entered numerator 1 for second fraction on #chslt_2
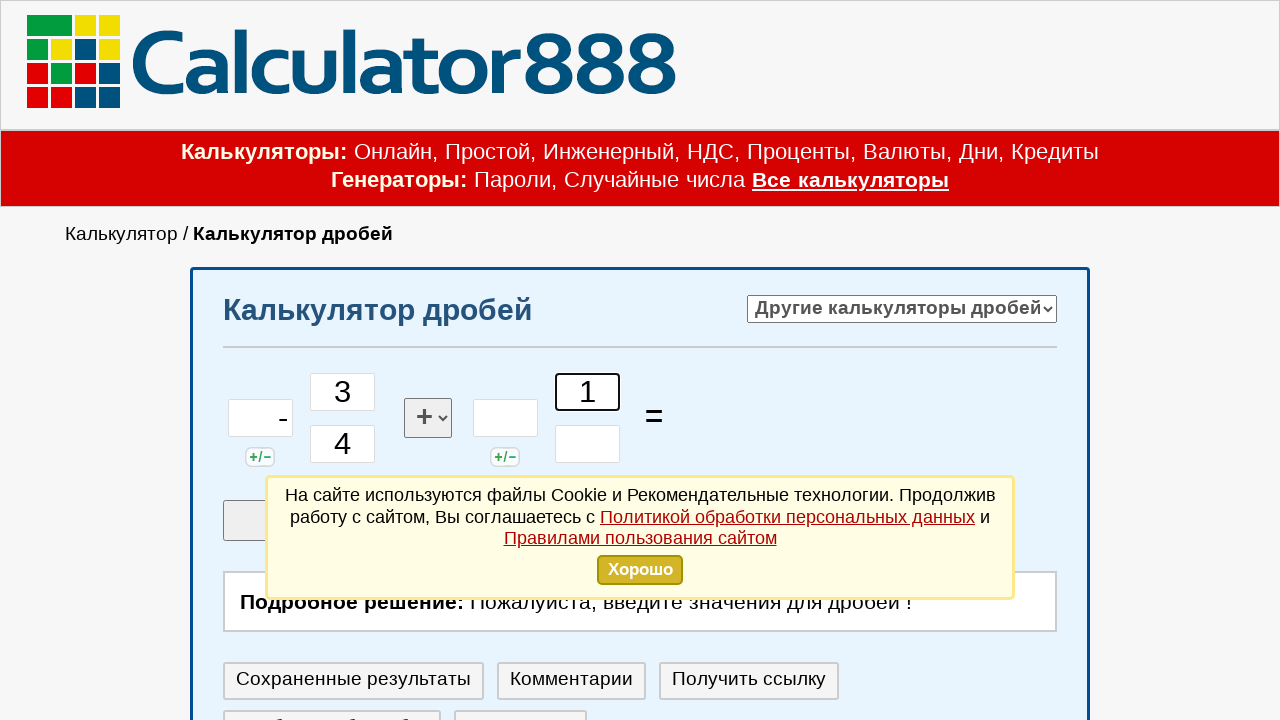

Clicked on second fraction denominator field at (588, 444) on #znamn_2
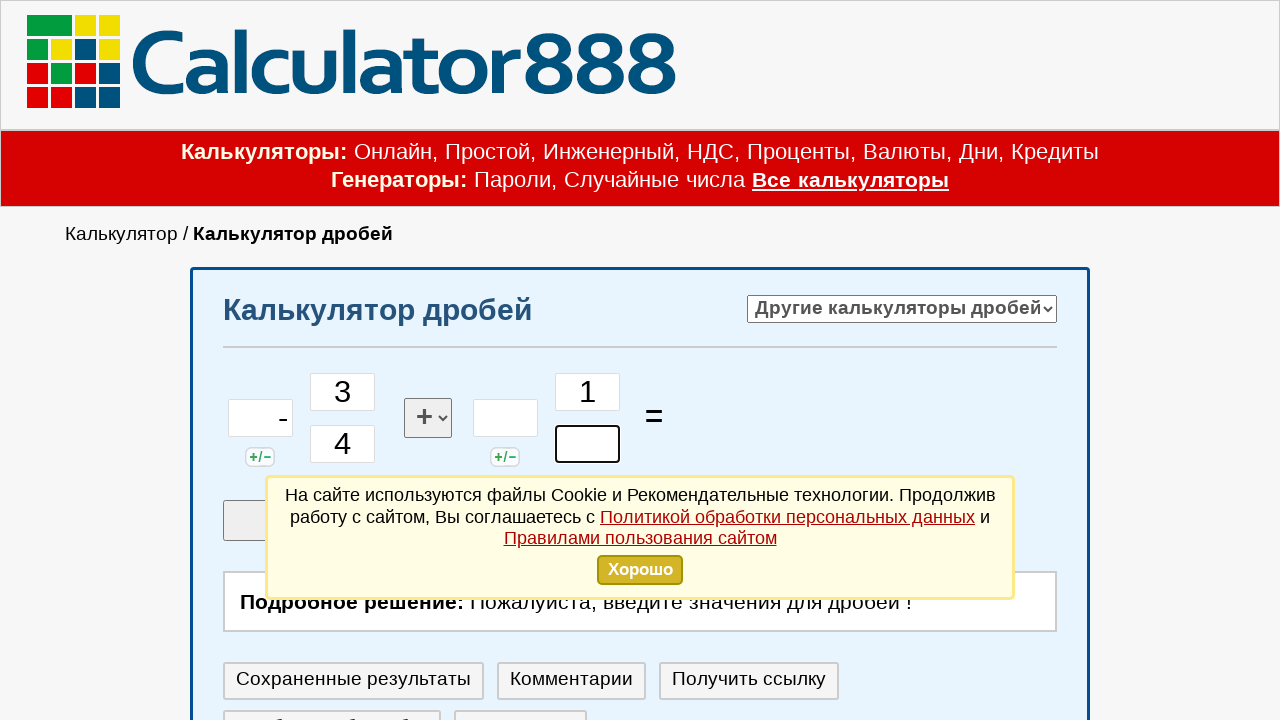

Entered denominator 2 for second fraction (+1/2) on #znamn_2
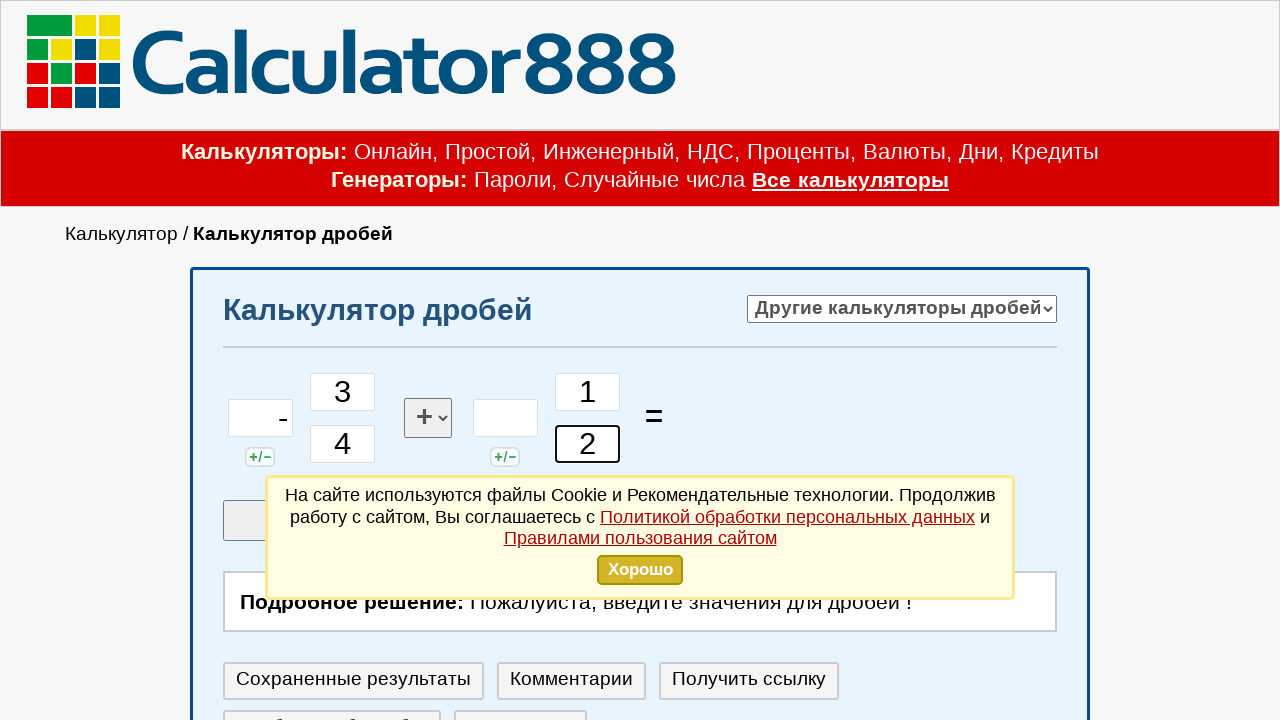

Clicked calculate button to compute -3/4 + 1/2 at (358, 360) on #korpus_calcul > div.knop_dstv_calc > div.knop_ich_1 > input
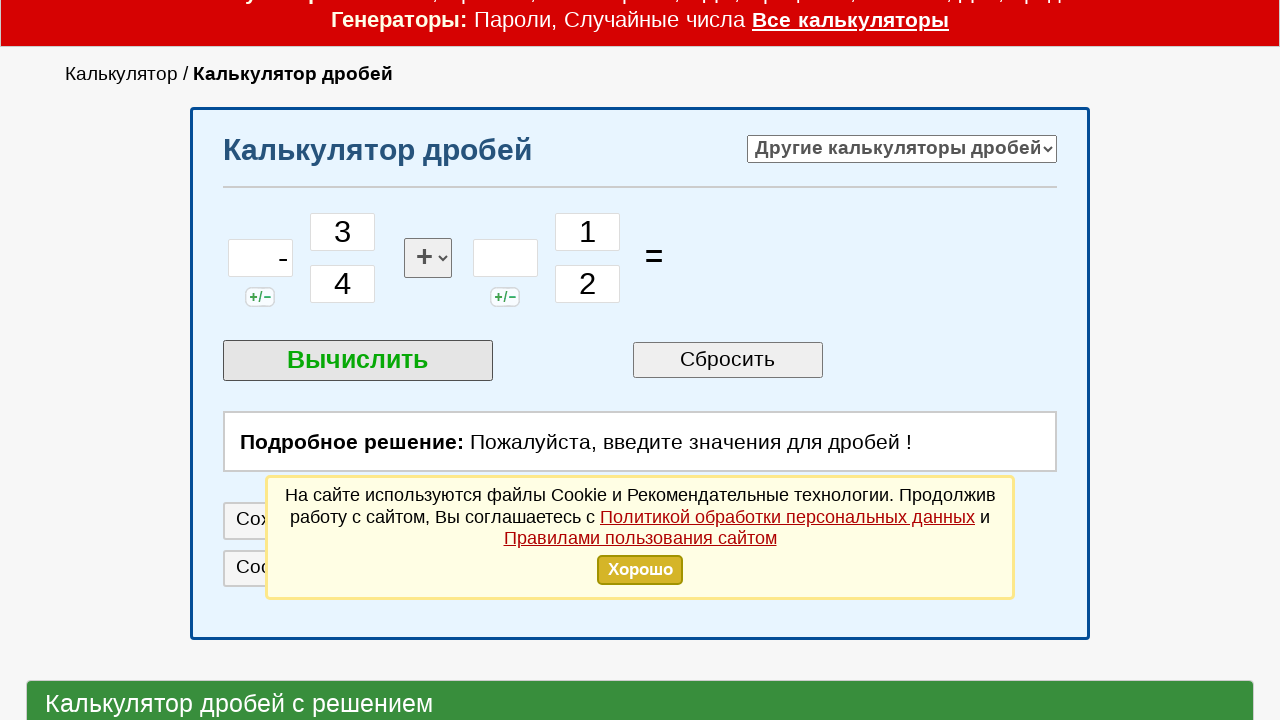

Result appeared on page, verified calculation result is -1/4
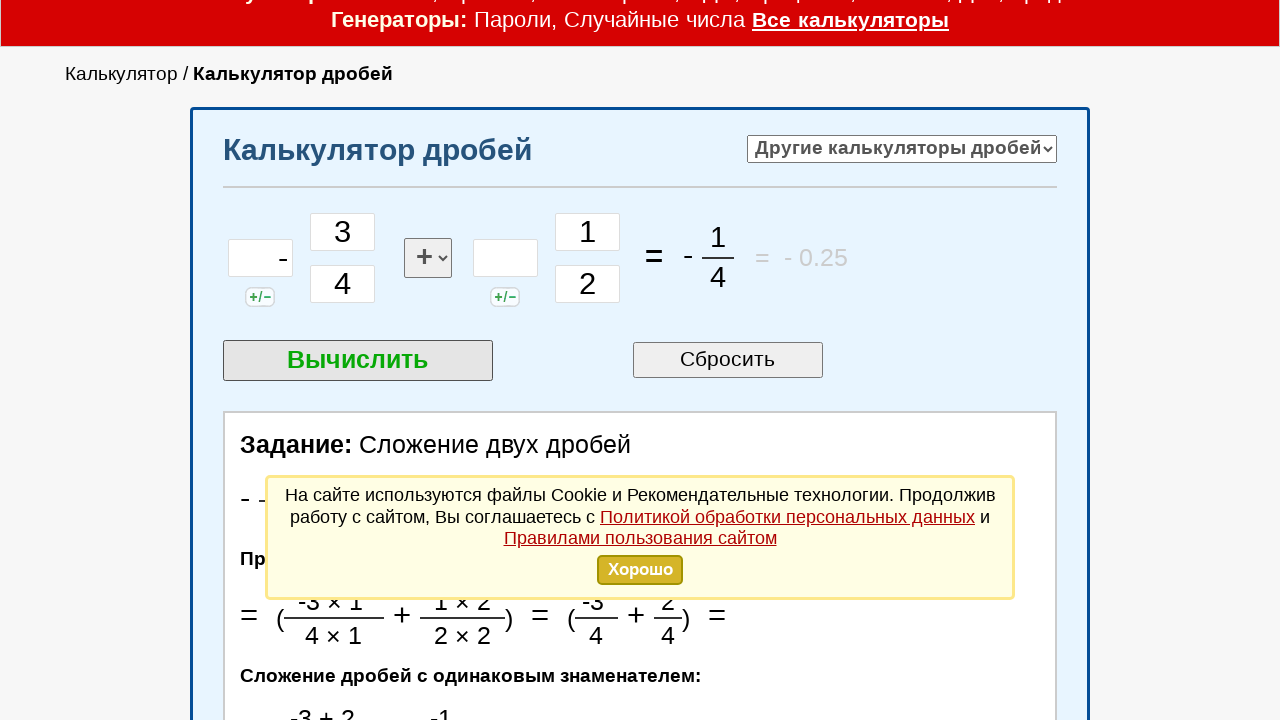

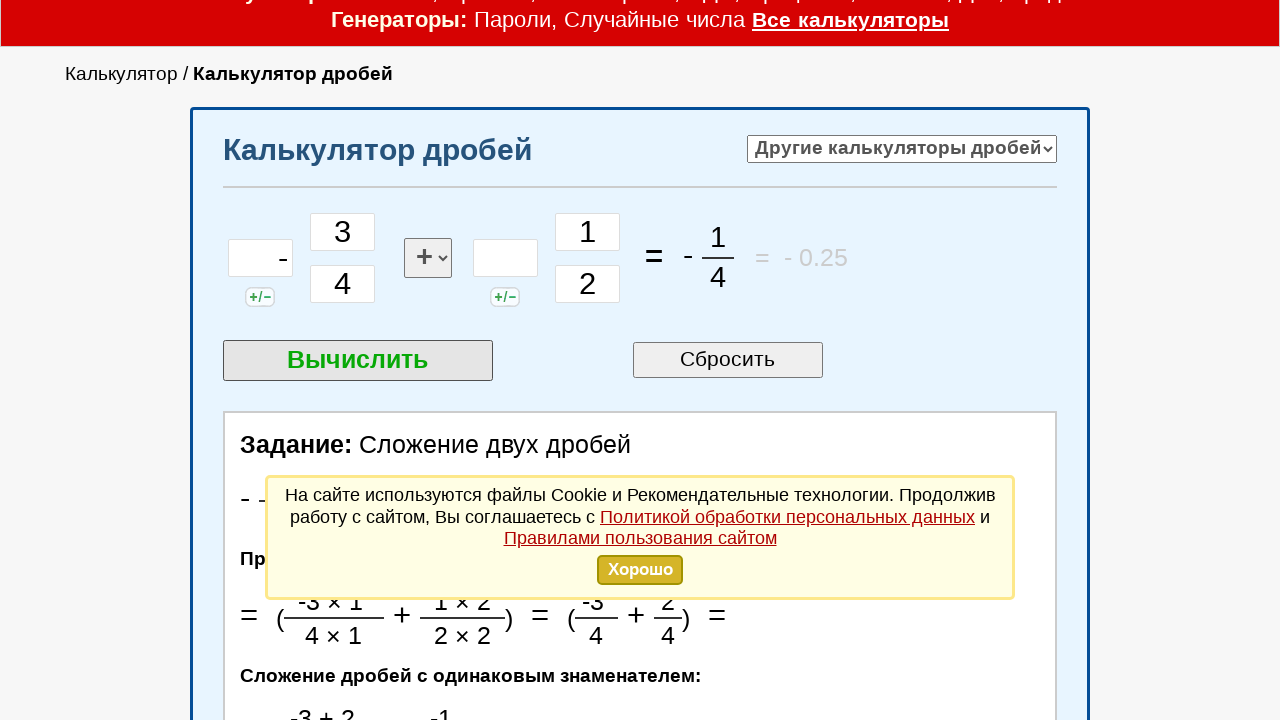